Tests alert handling functionality by clicking a button to trigger an alert and then accepting it

Starting URL: https://demoqa.com/alerts

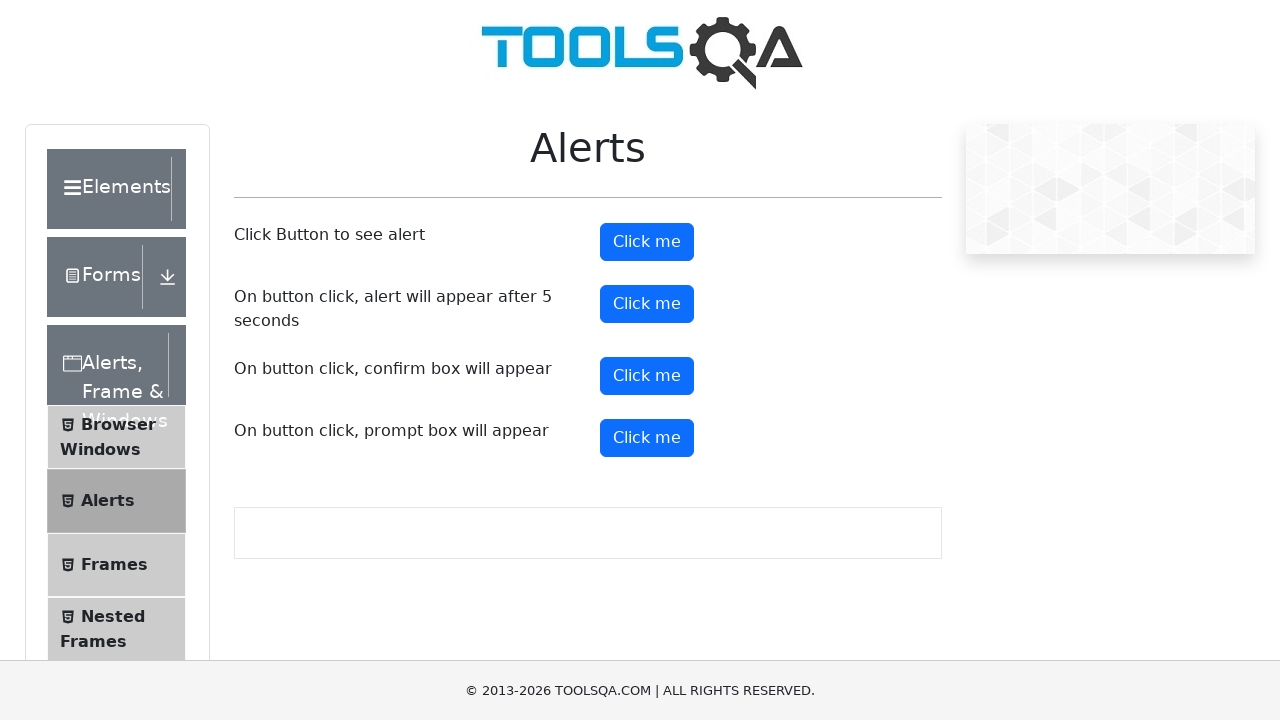

Clicked alert button to trigger alert dialog at (647, 242) on #alertButton
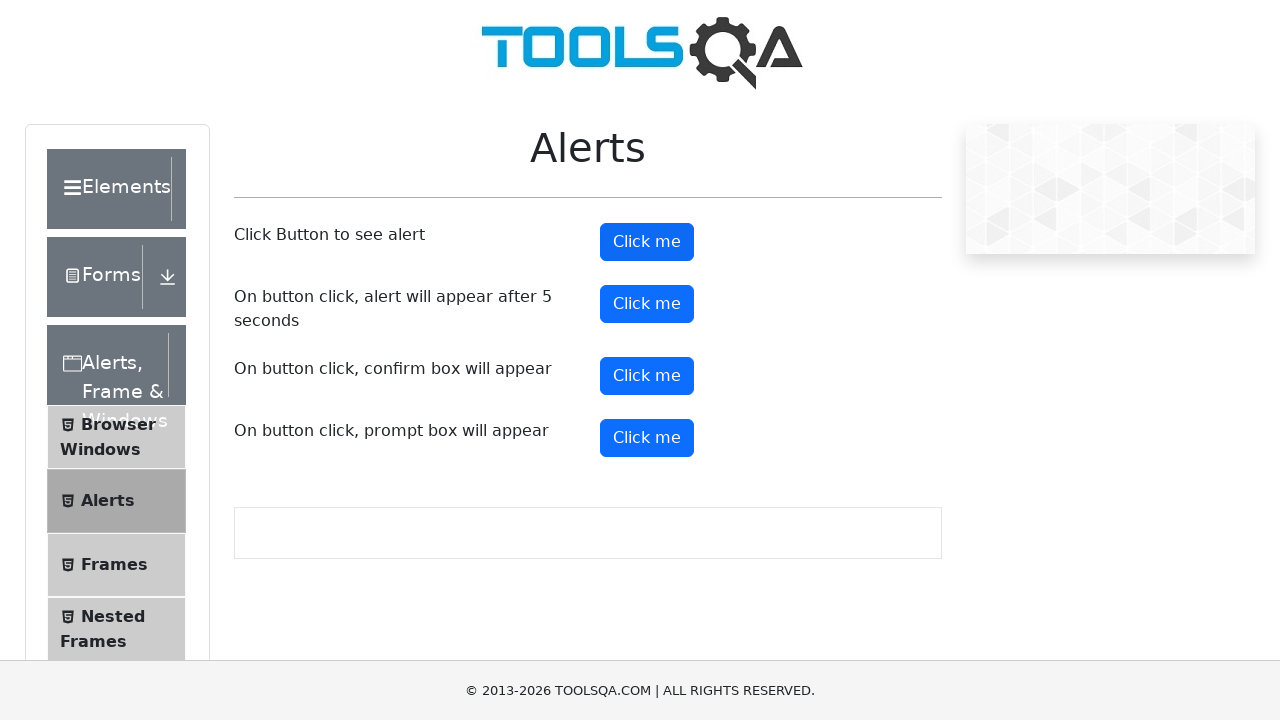

Set up dialog handler to accept alerts
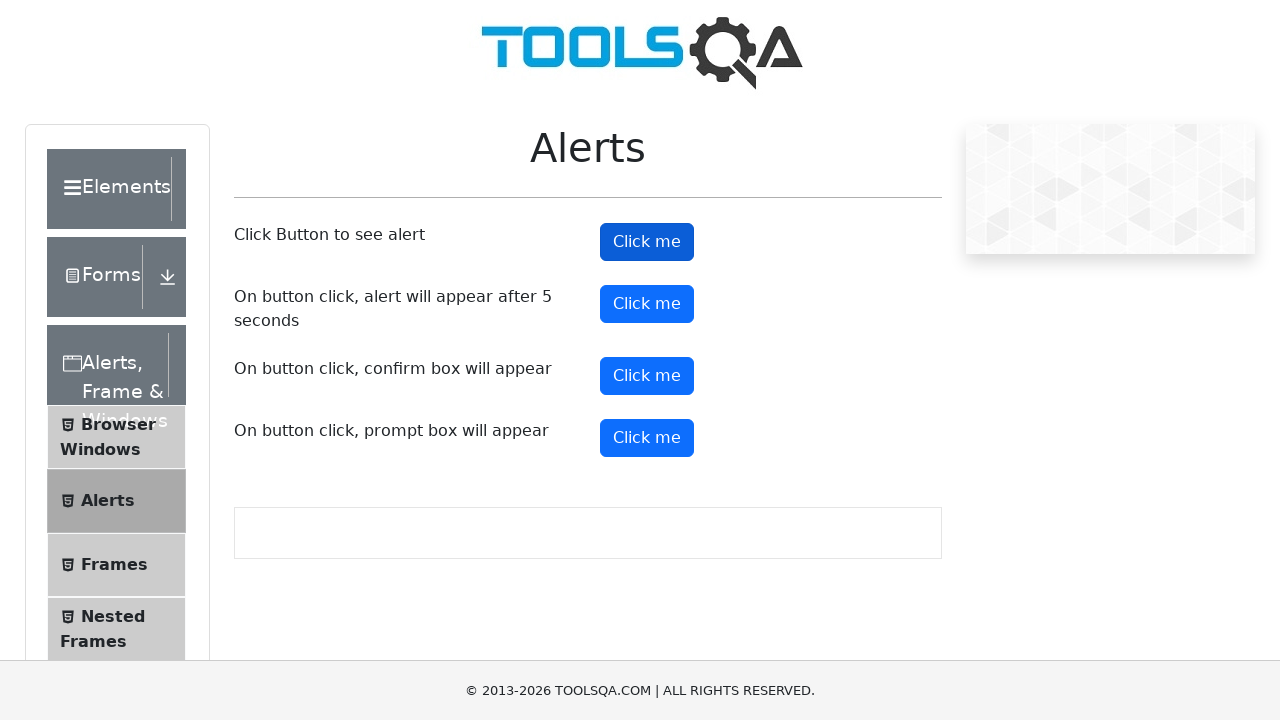

Set up one-time dialog handler to accept next alert
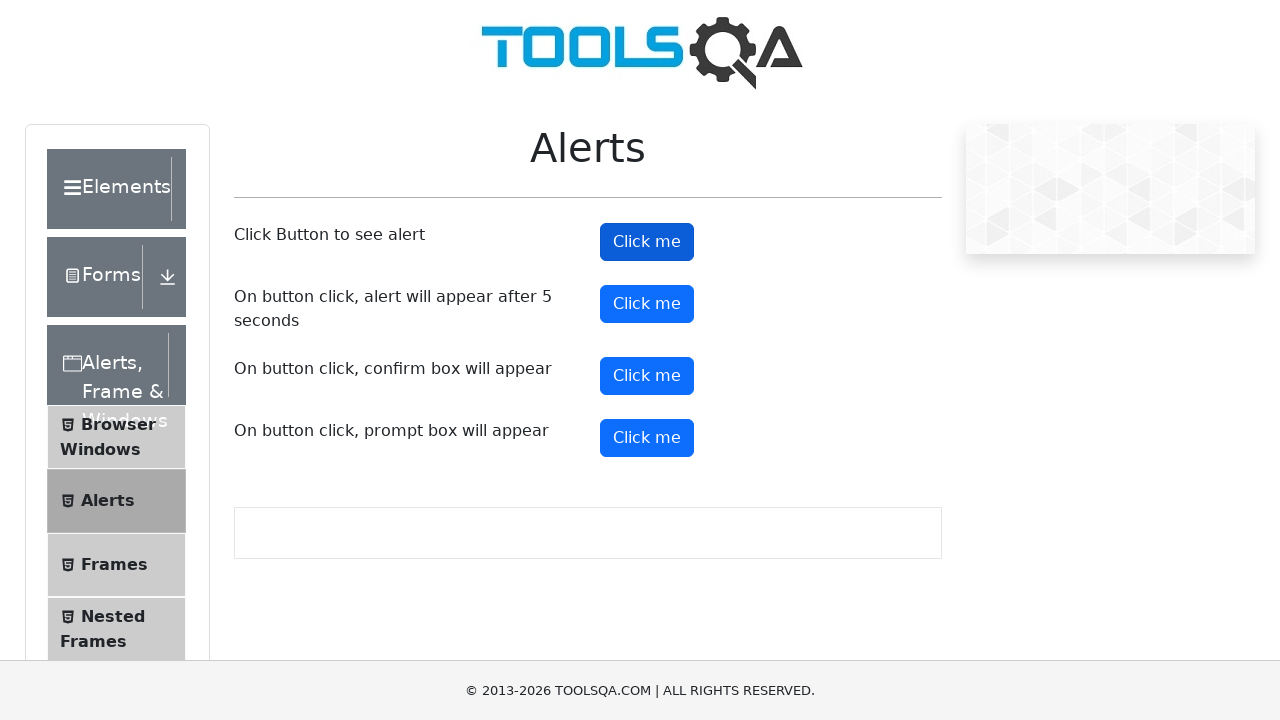

Clicked alert button again and accepted the dialog at (647, 242) on #alertButton
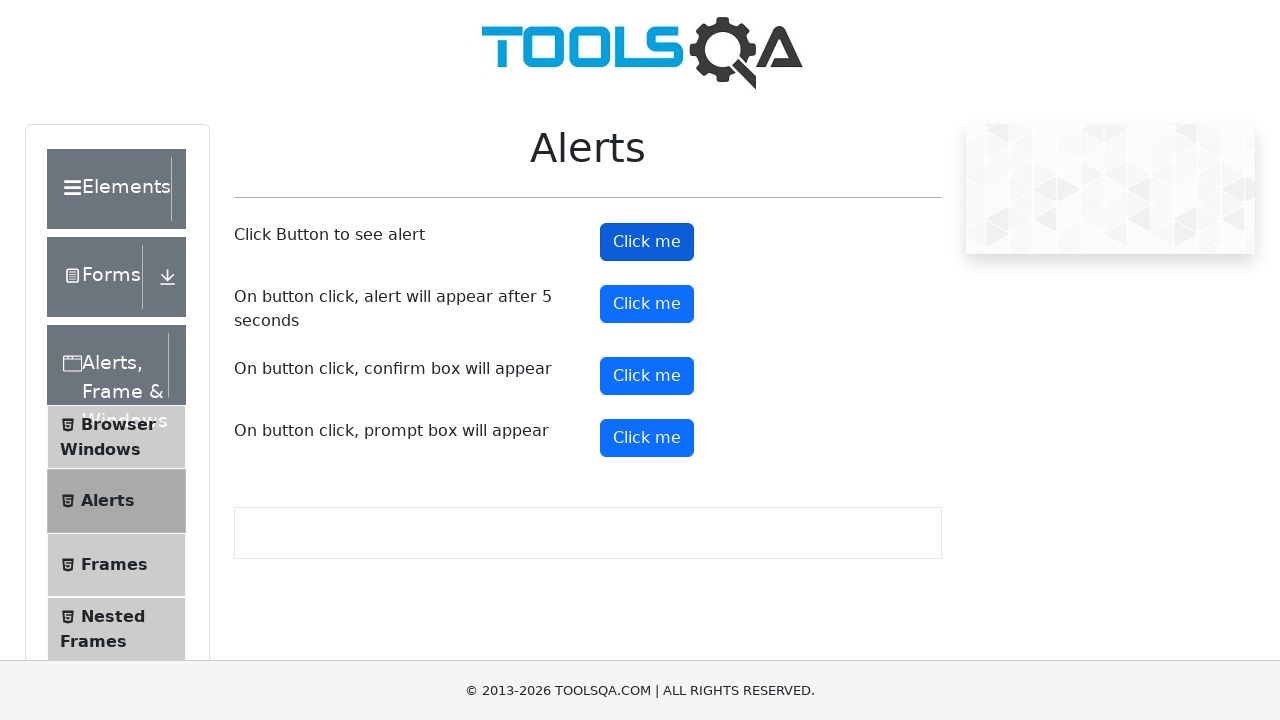

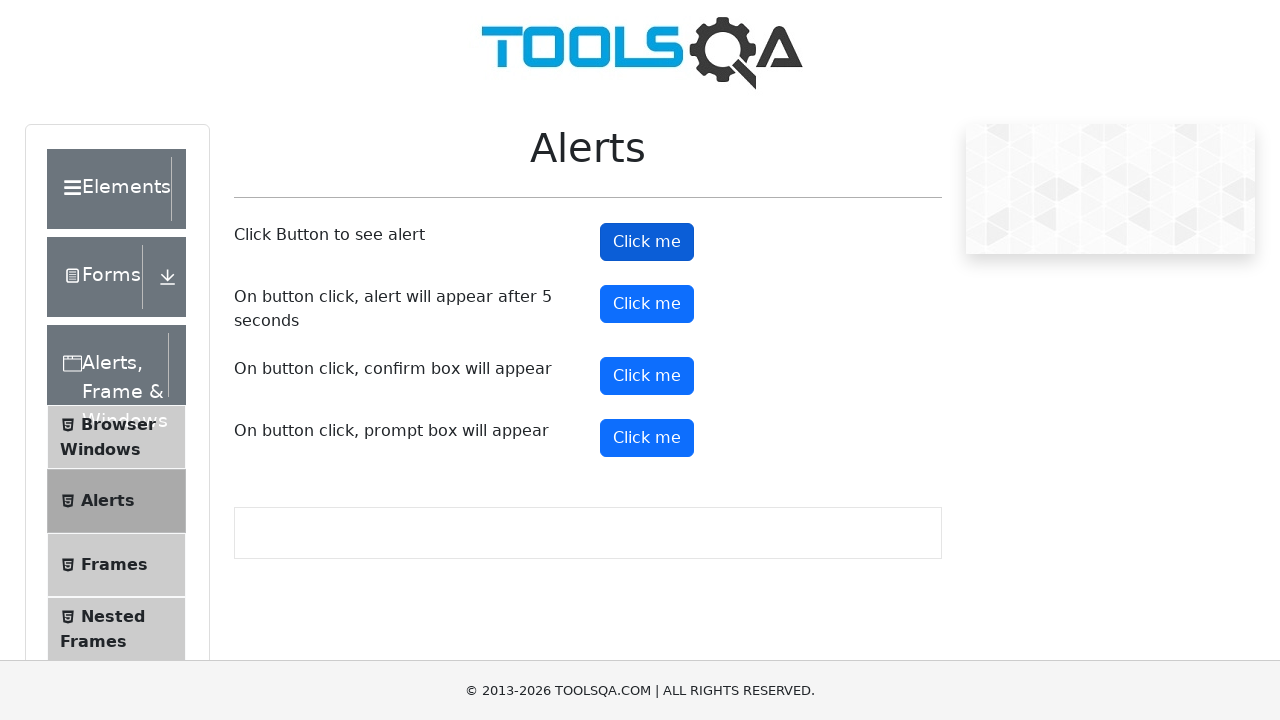